Tests the Disappearing Elements page by verifying all navigation button texts are correct

Starting URL: https://the-internet.herokuapp.com/

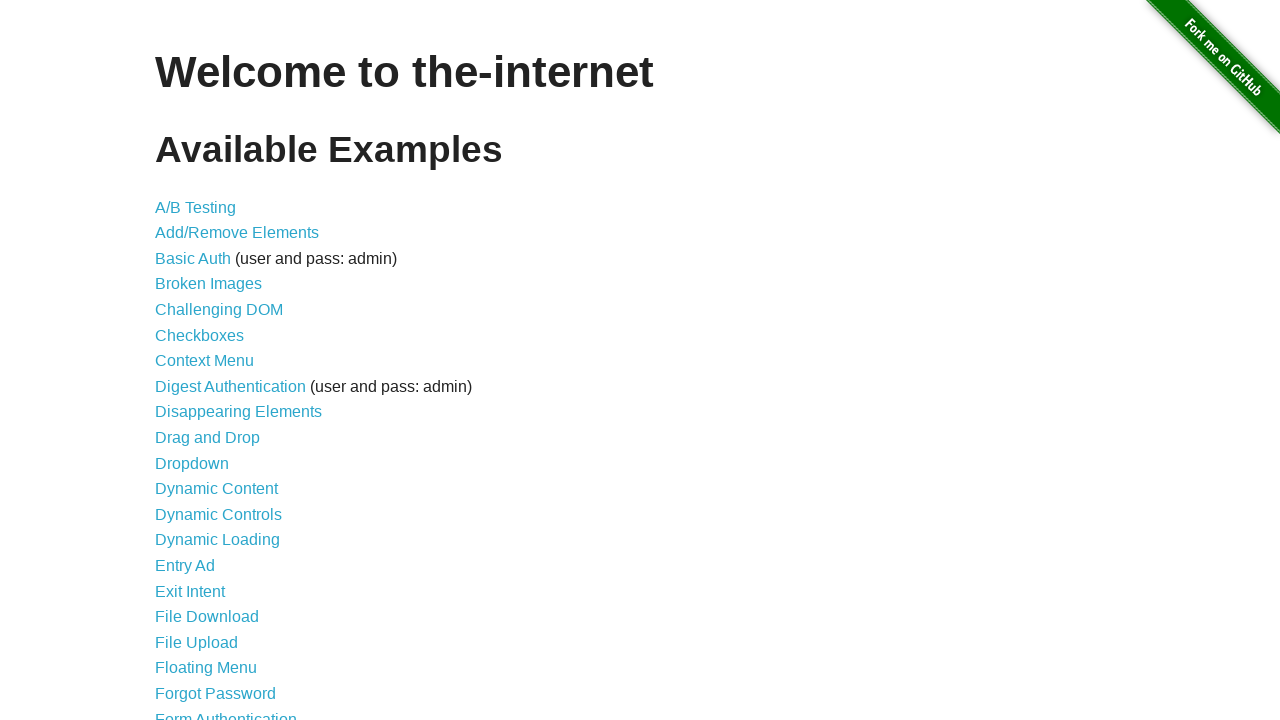

Waited for page heading to load
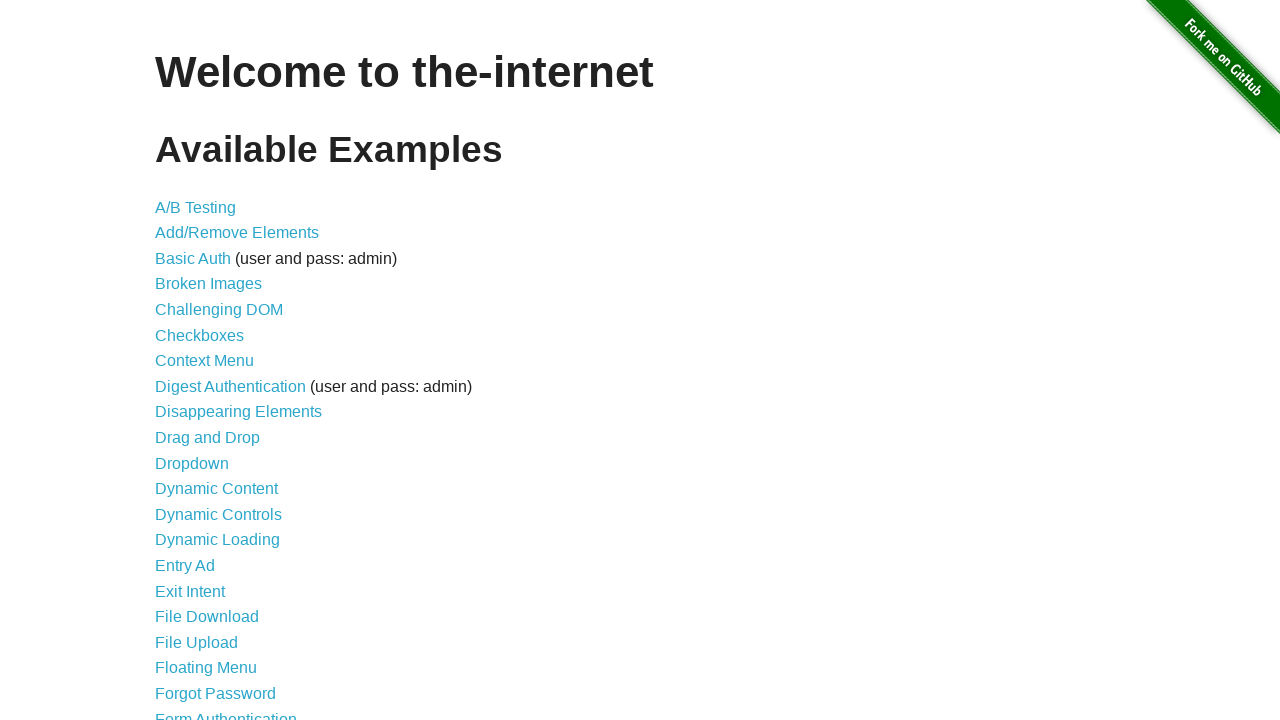

Clicked on Disappearing Elements link at (238, 412) on xpath=/html/body/div[2]/div/ul/li[9]/a
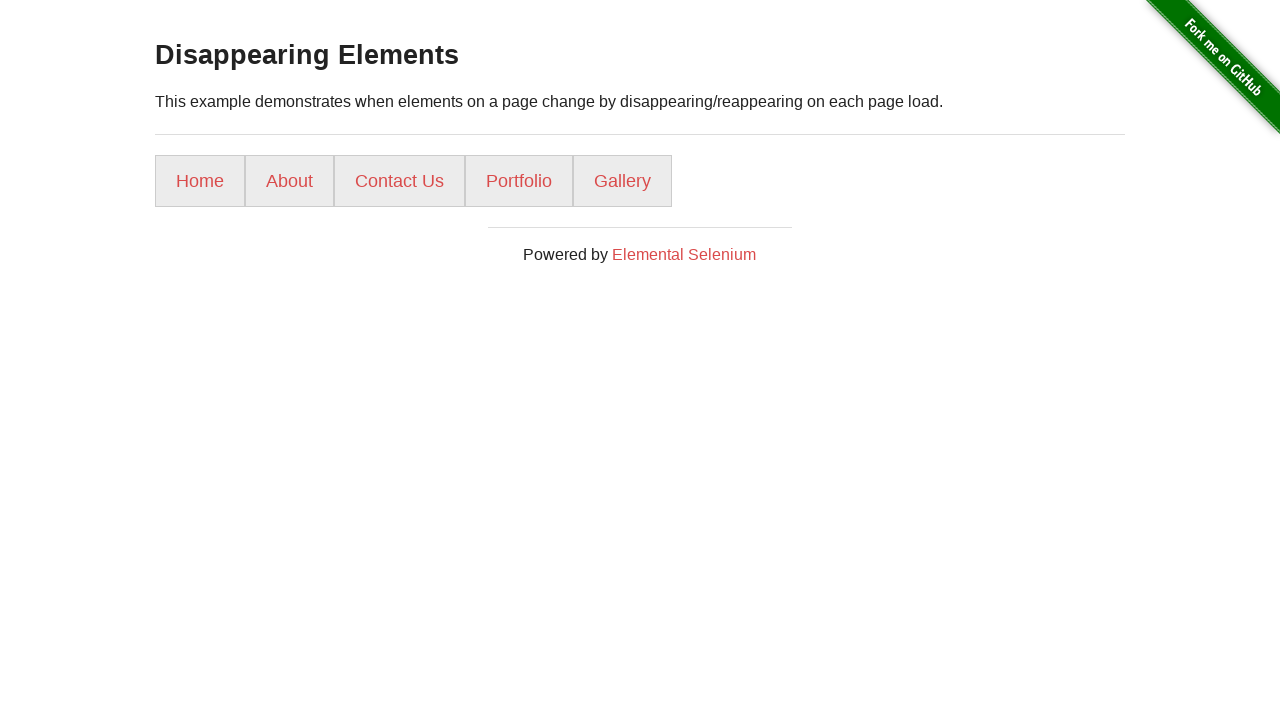

Waited for navigation buttons to load
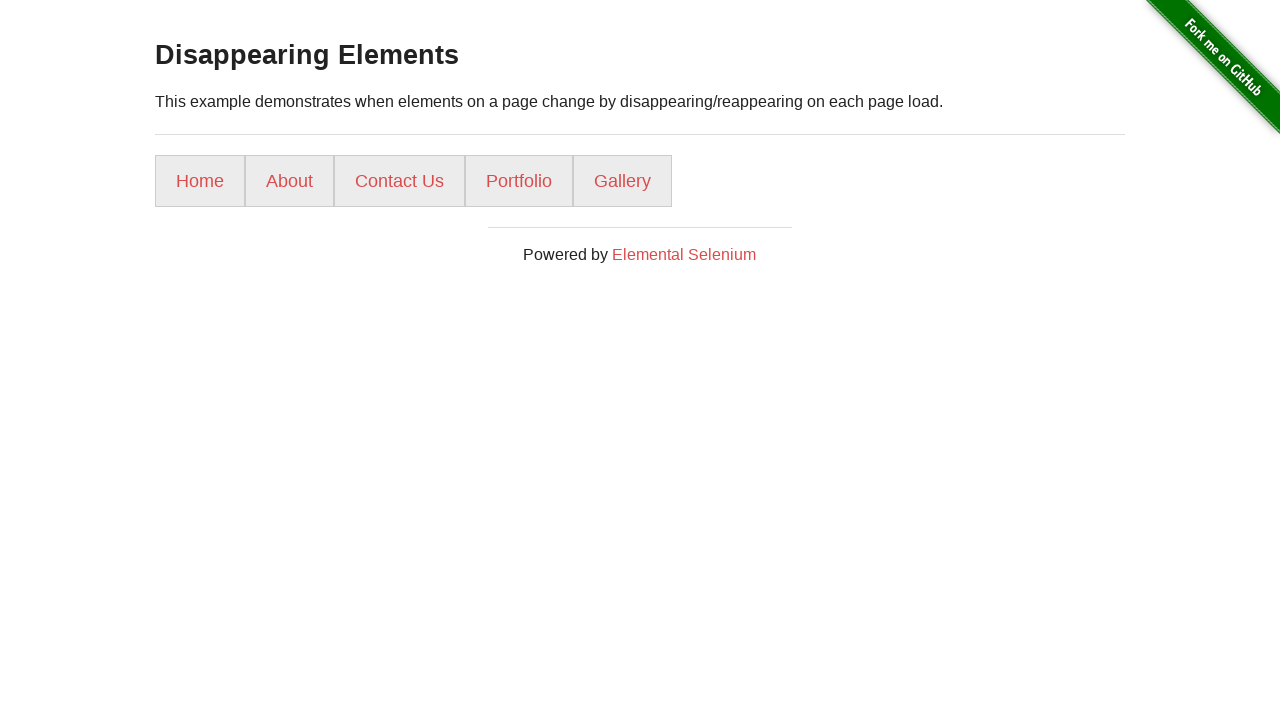

Verified button 1 text is 'Home'
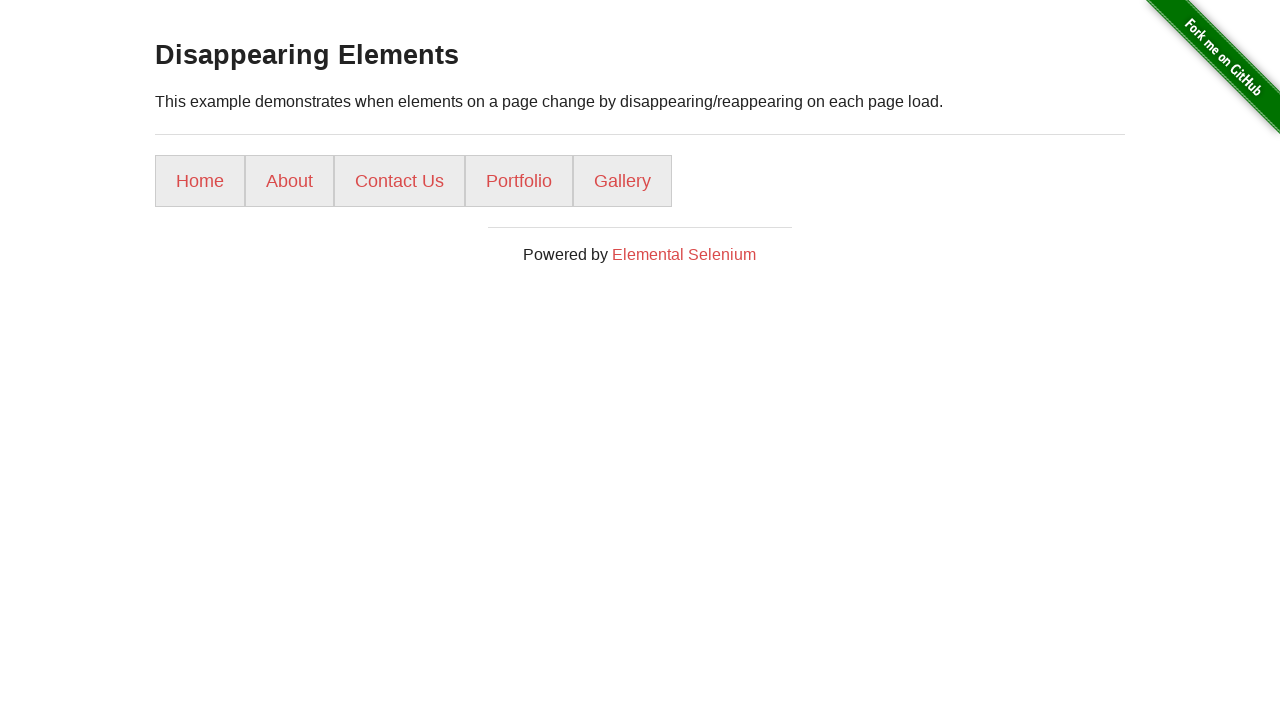

Verified button 2 text is 'About'
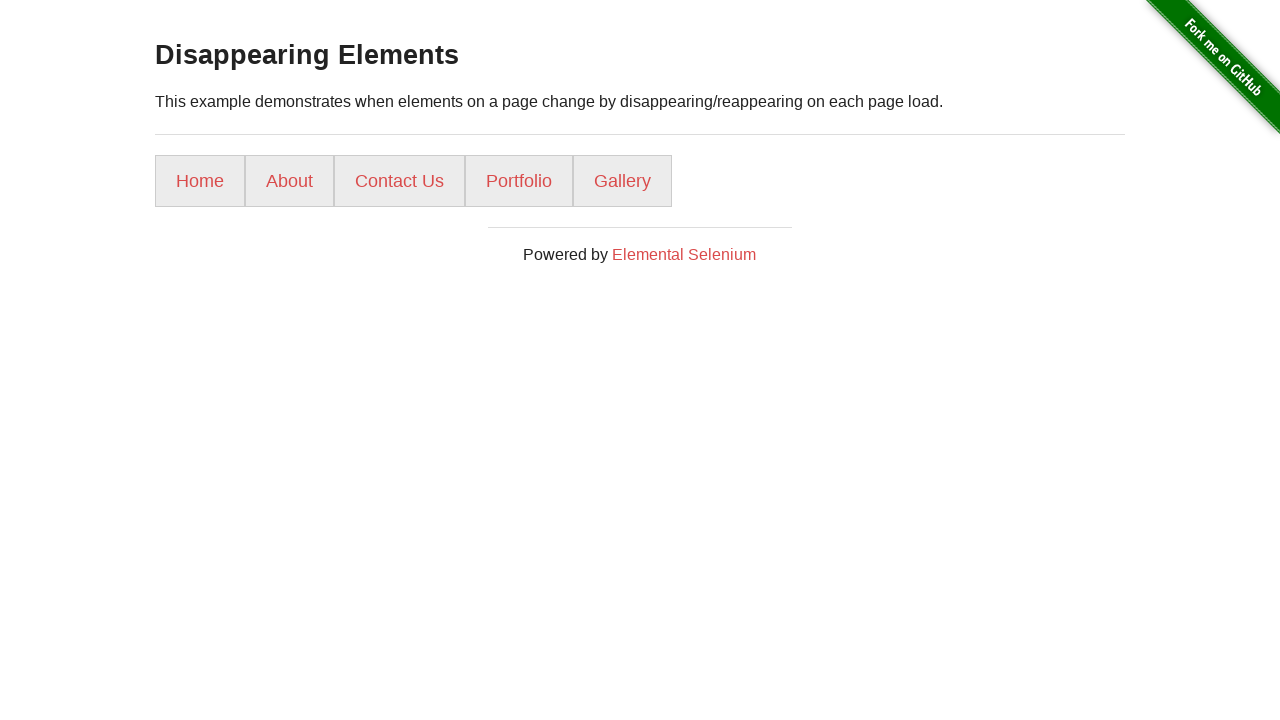

Verified button 3 text is 'Contact Us'
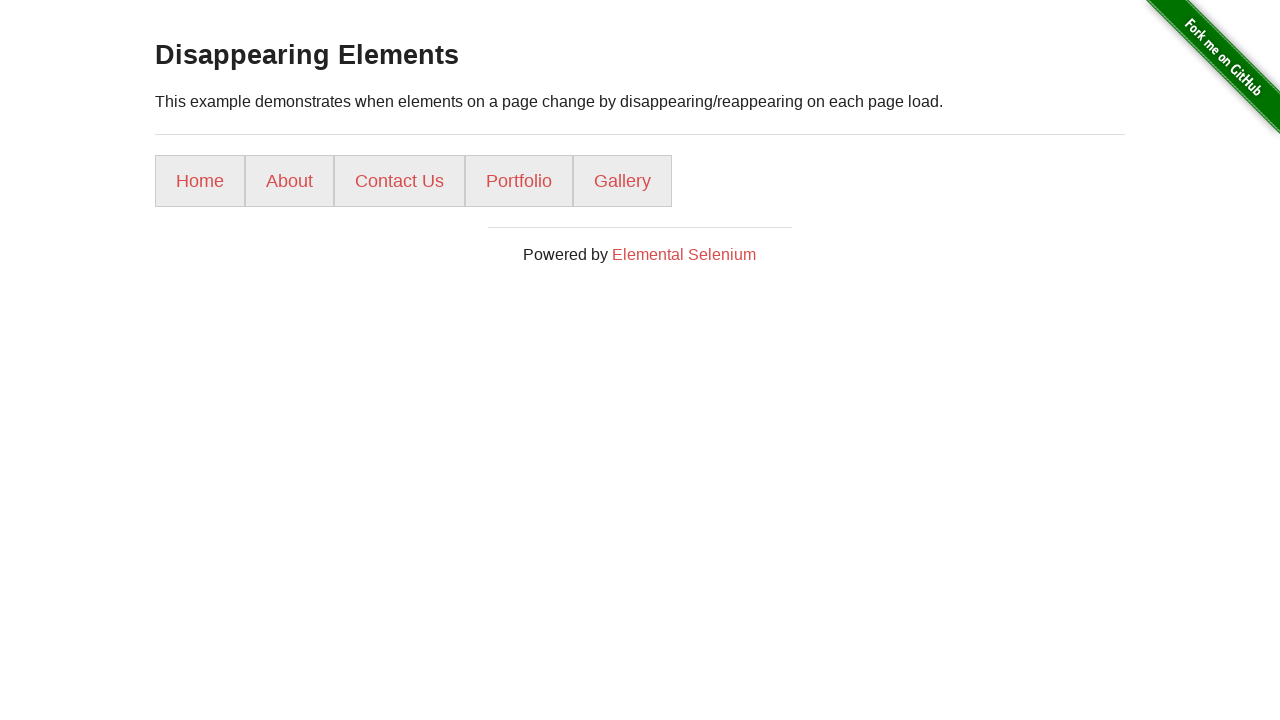

Verified button 4 text is 'Portfolio'
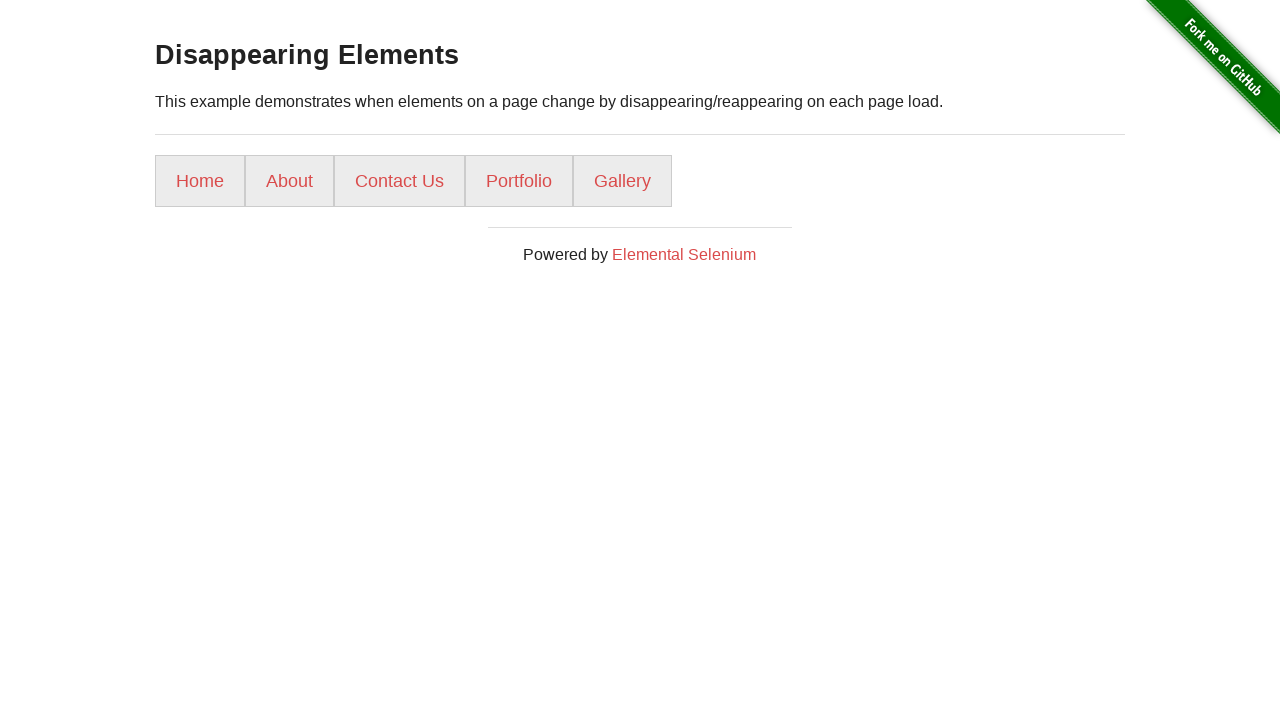

Verified button 5 text is 'Gallery'
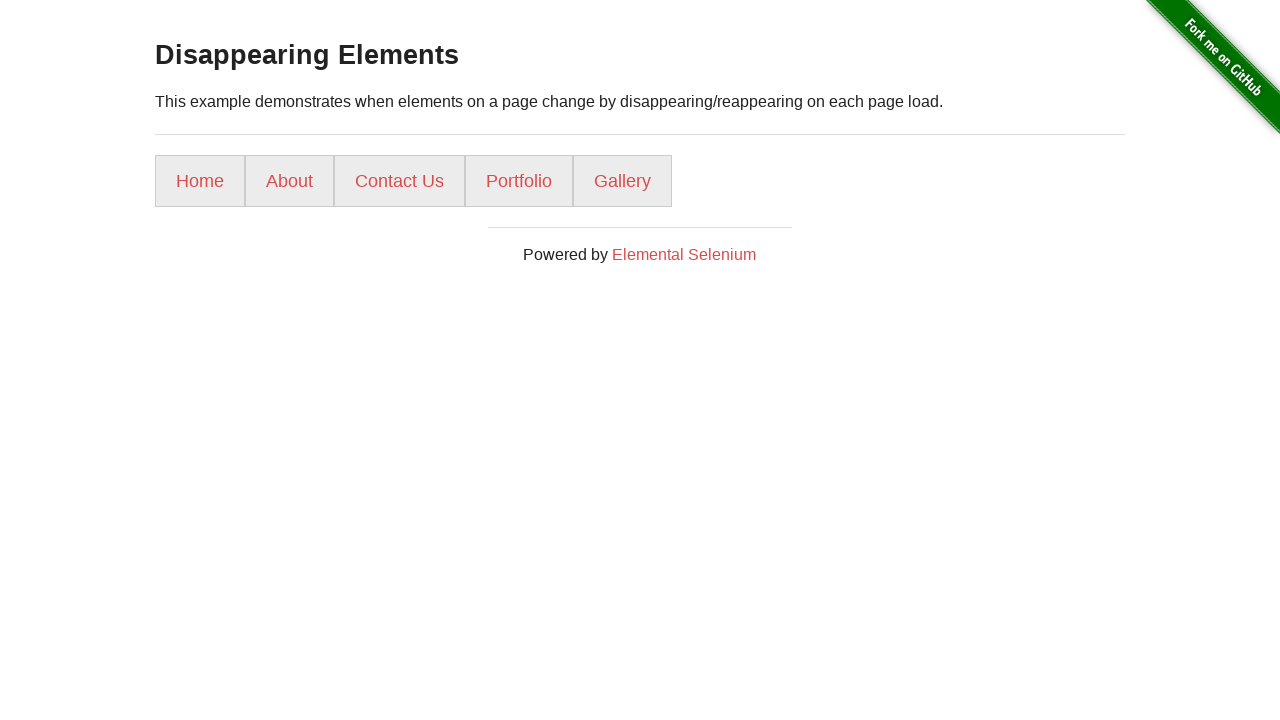

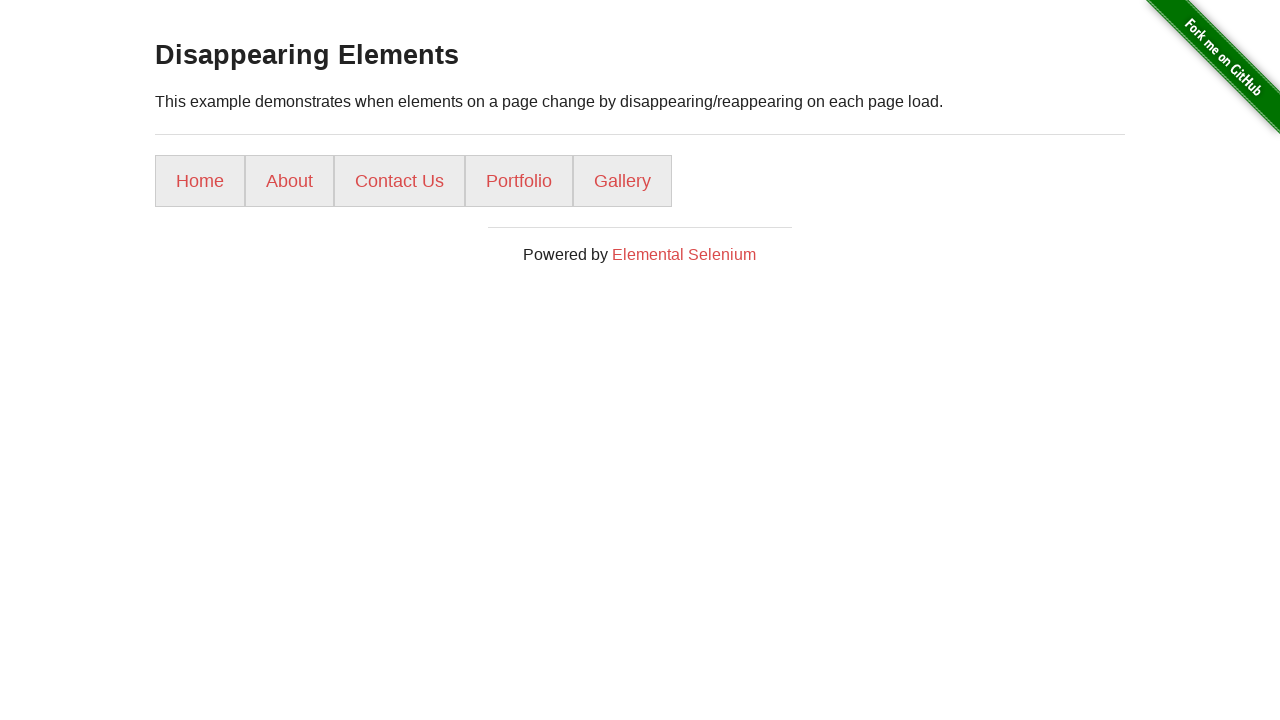